Tests the search functionality by searching for "Java" and verifying the results contain expected Java language variants

Starting URL: https://www.99-bottles-of-beer.net/

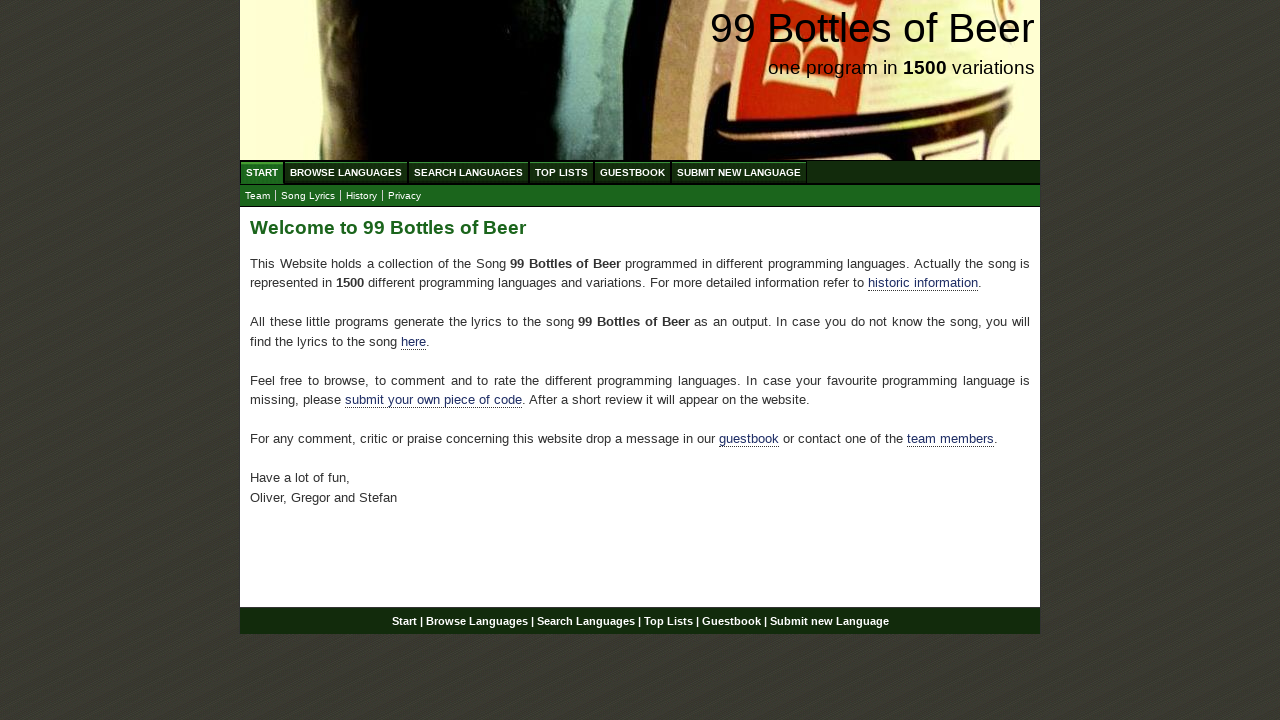

Clicked on the Search menu at (468, 172) on a:has-text('Search')
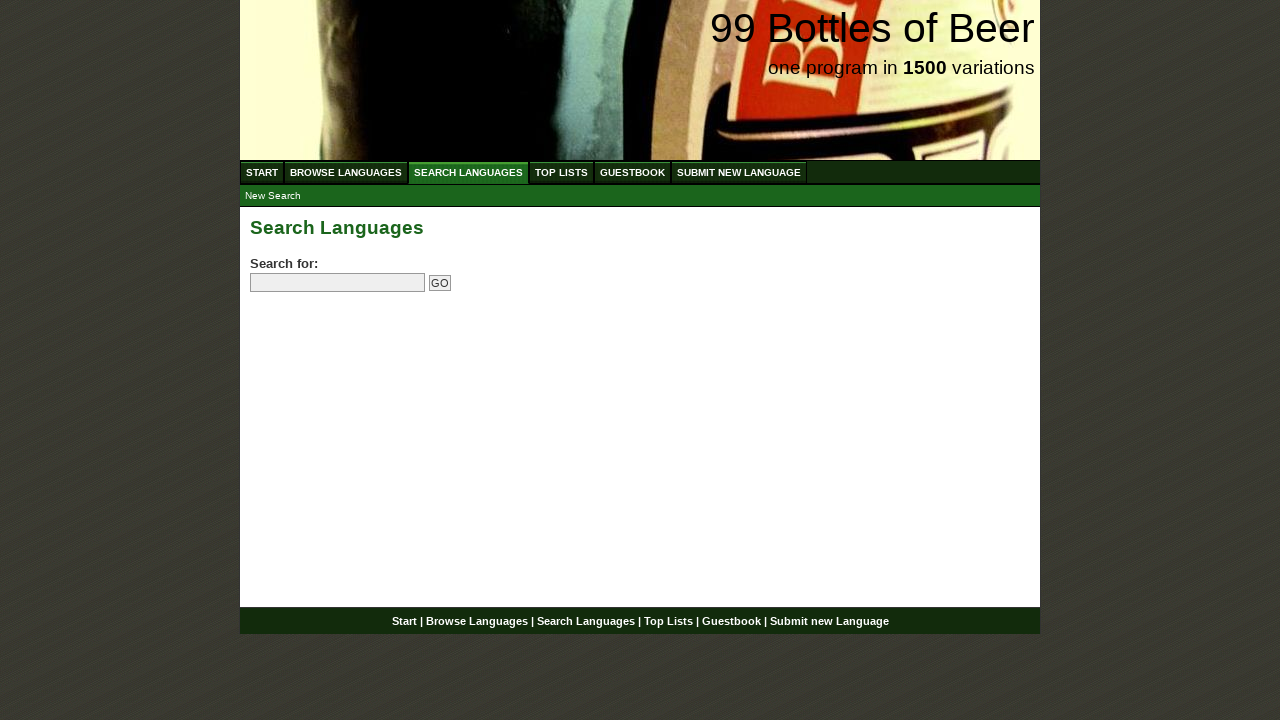

Filled search box with 'Java' on input[name='search']
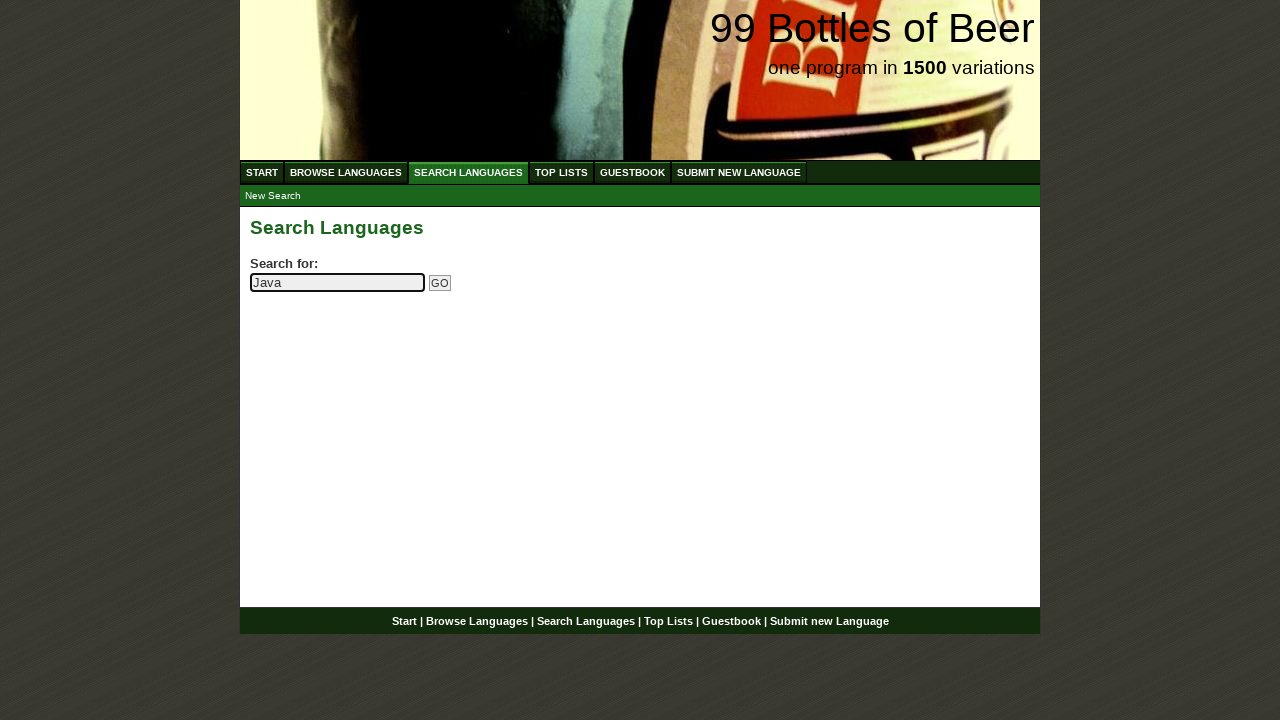

Clicked the search submit button at (440, 283) on input[type='submit']
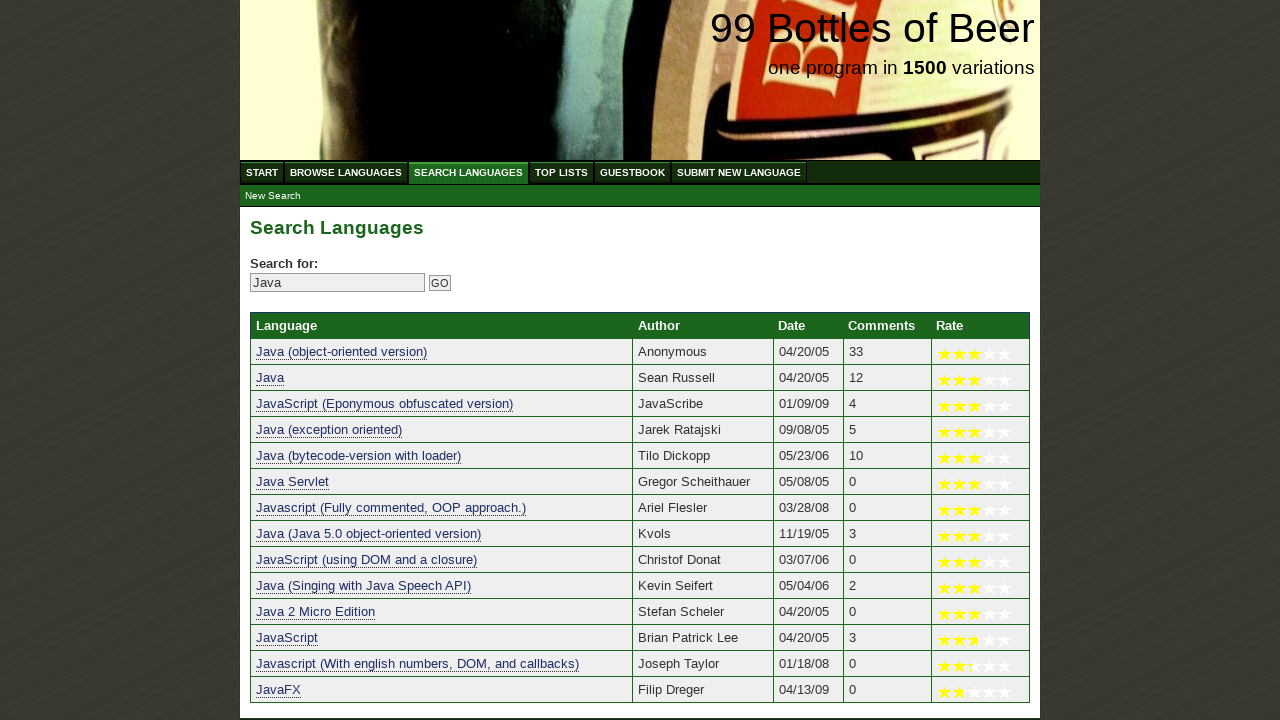

Search results table loaded successfully
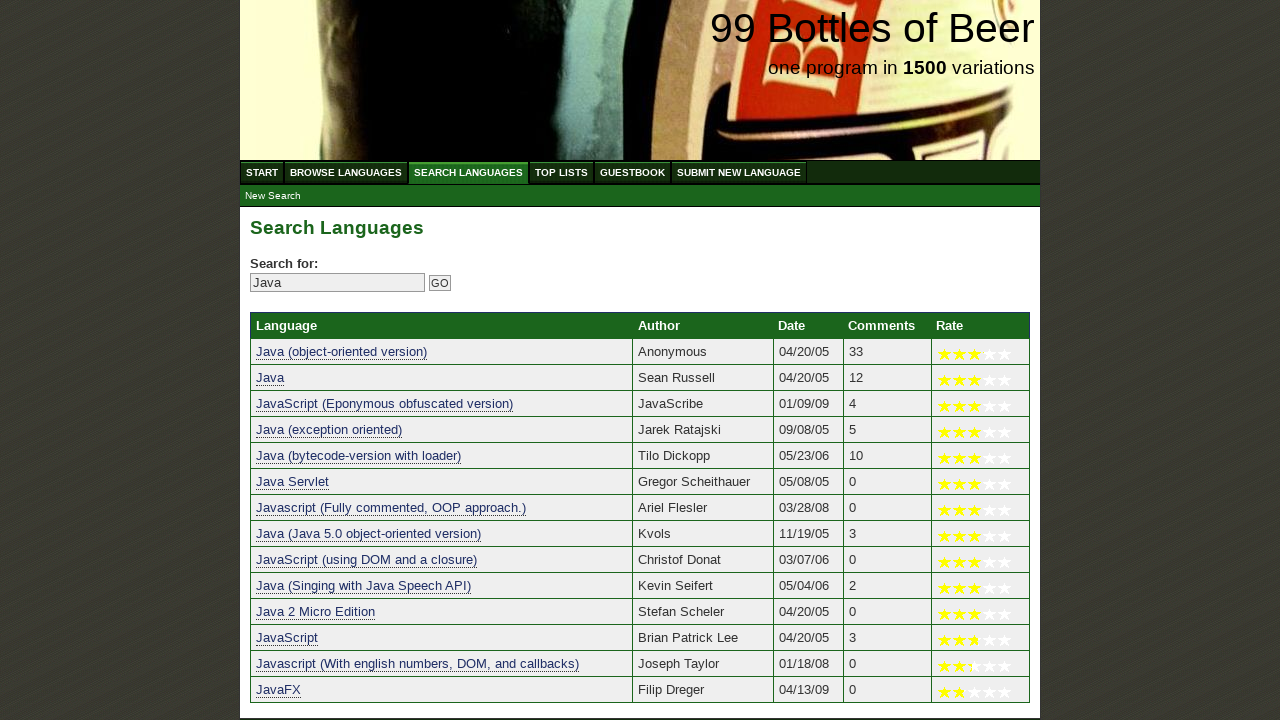

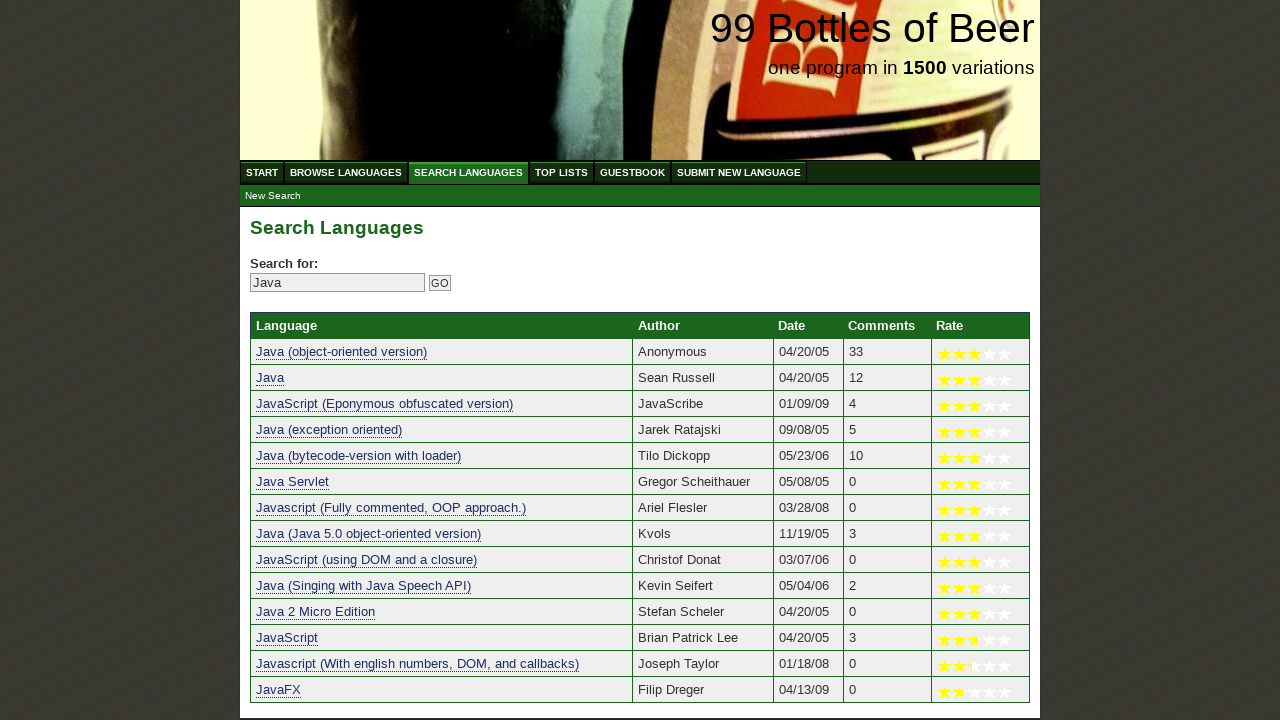